Tests that the total price in cart is correctly calculated as quantity multiplied by unit price

Starting URL: https://automationexercise.com/

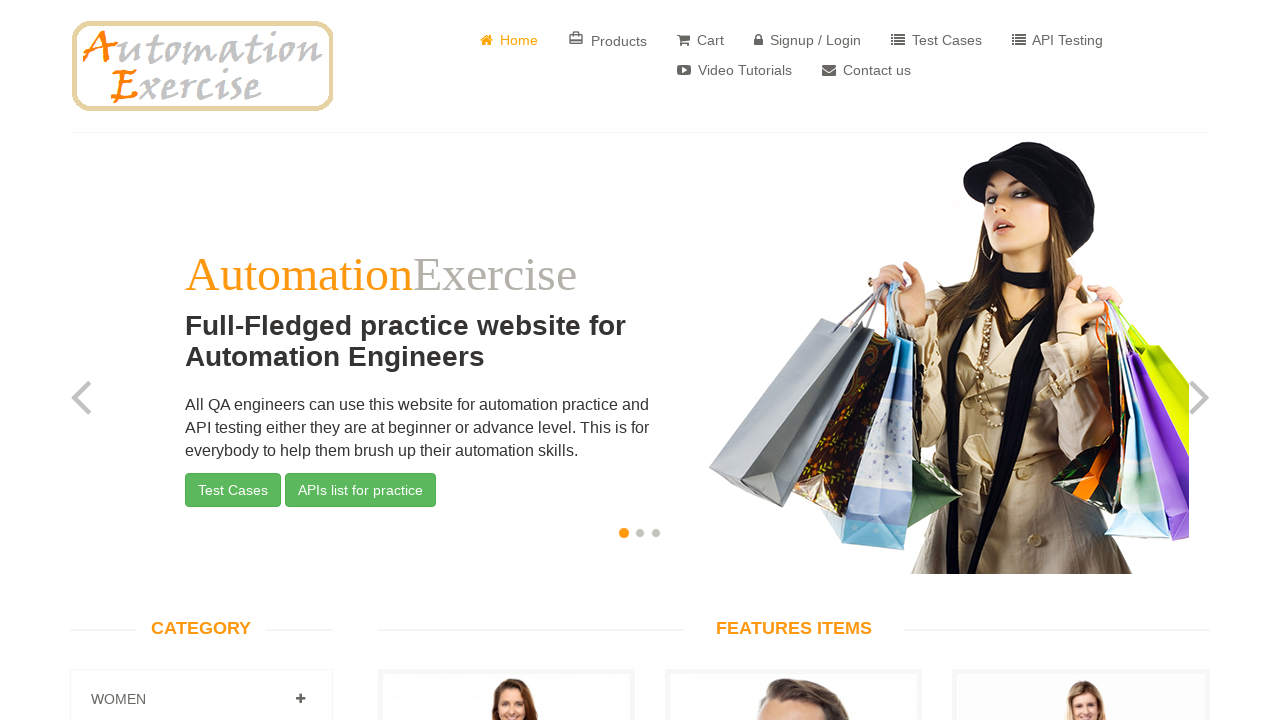

Clicked View Product for the 5th product at (1081, 361) on .col-sm-4:nth-child(5) .choose a
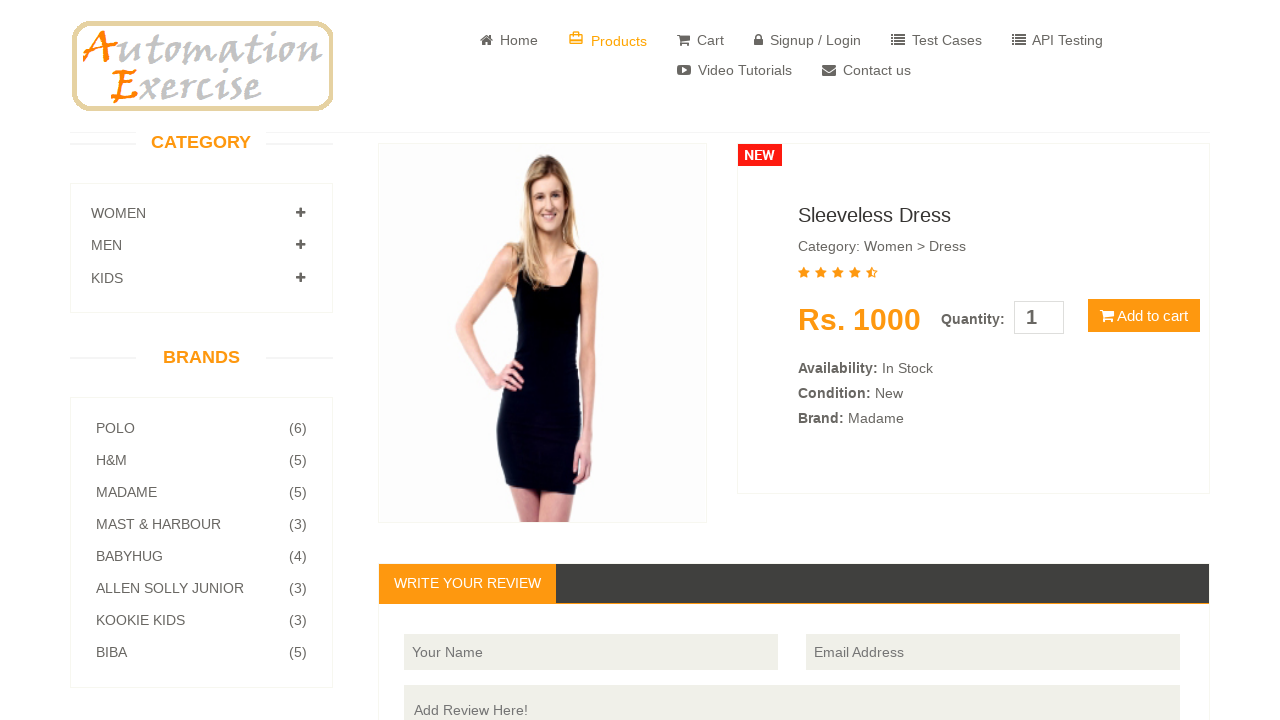

Clicked on quantity field at (1039, 318) on #quantity
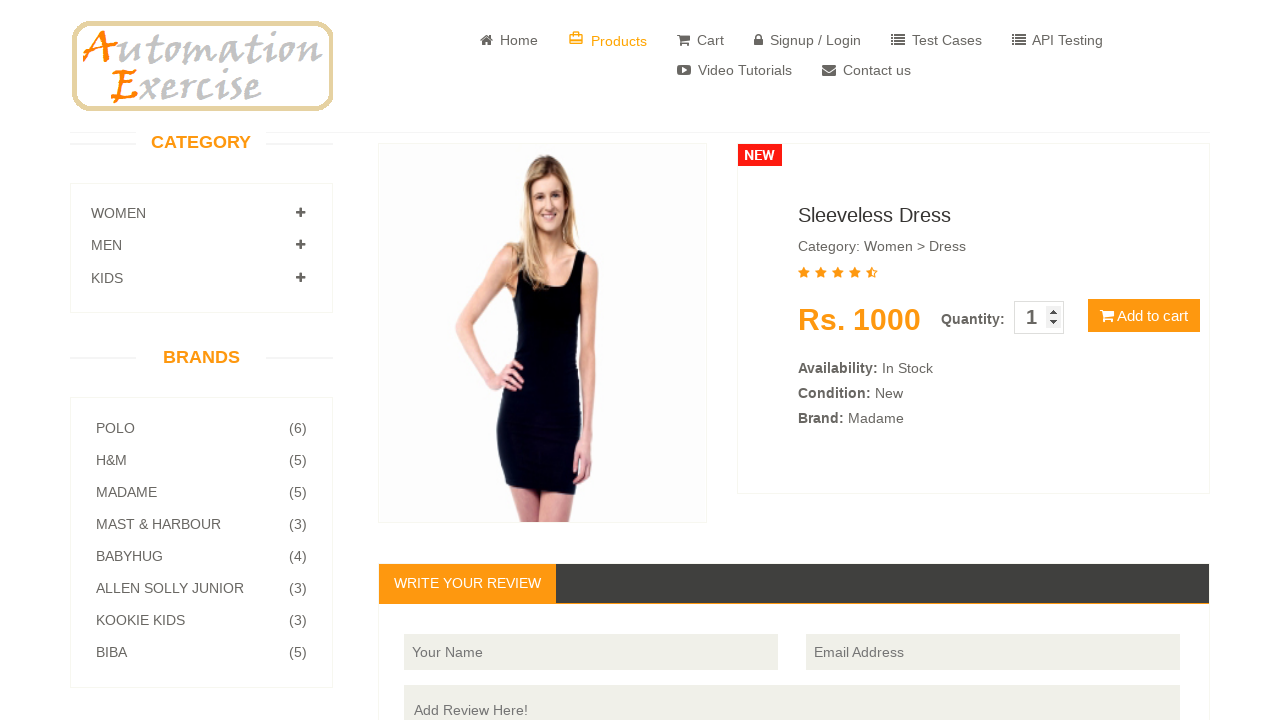

Set quantity to 3 on #quantity
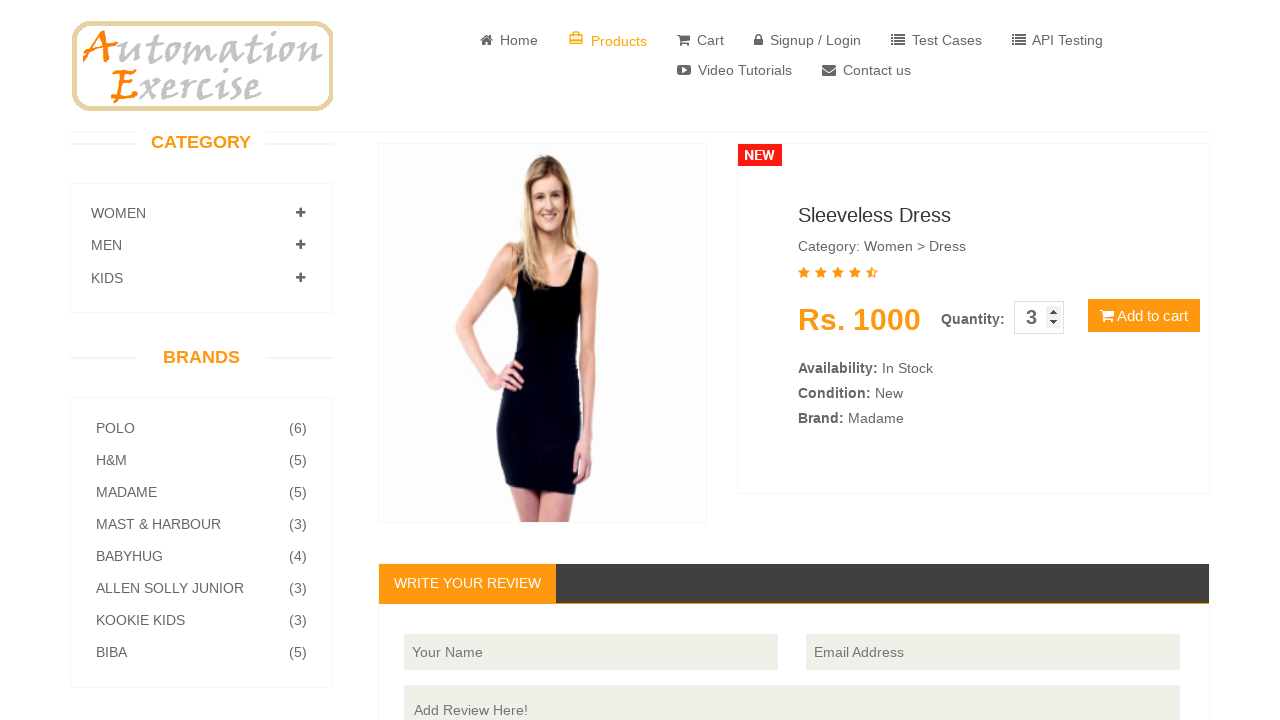

Clicked Add to Cart button at (1144, 316) on .cart
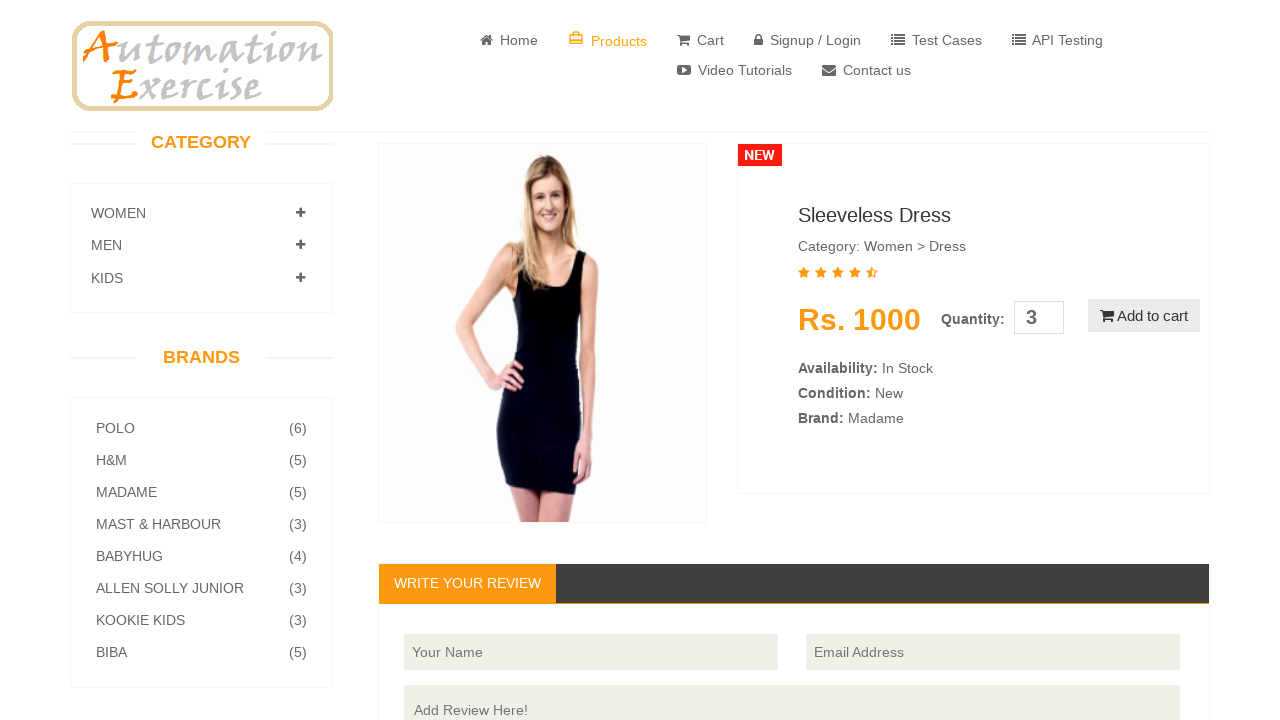

Clicked View Cart link in modal at (640, 242) on u
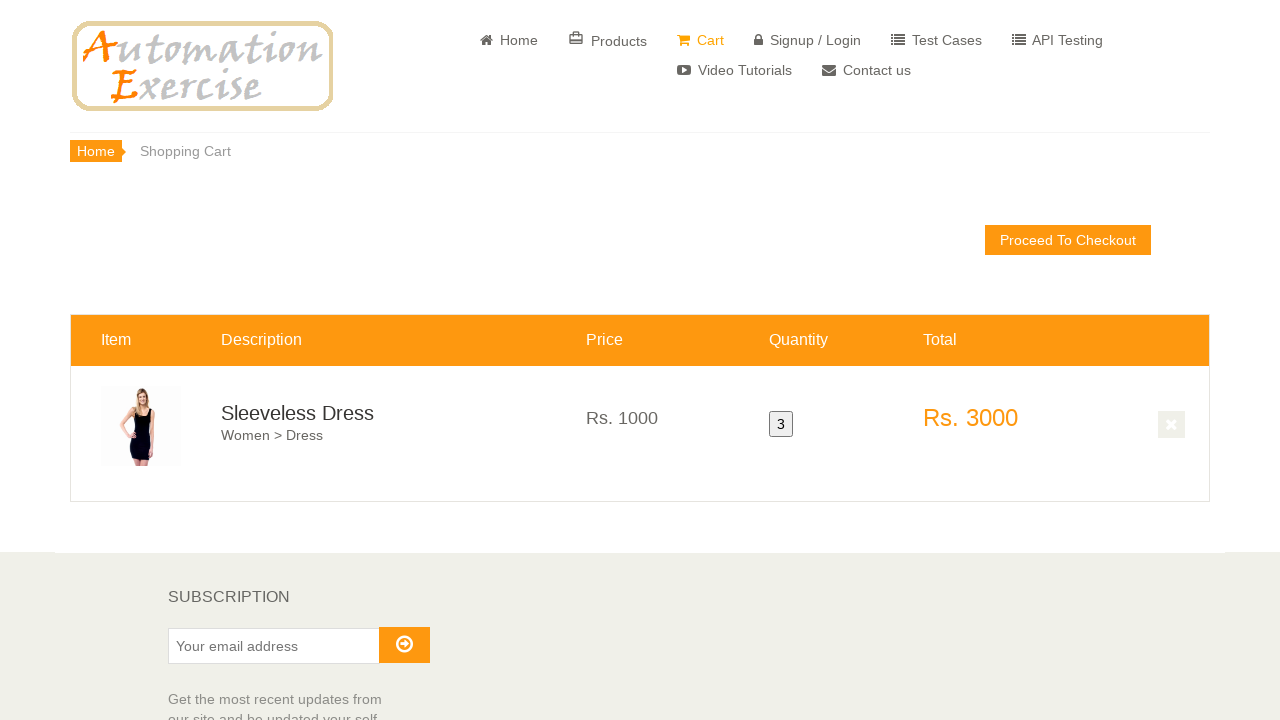

Retrieved single price text: Rs. 1000
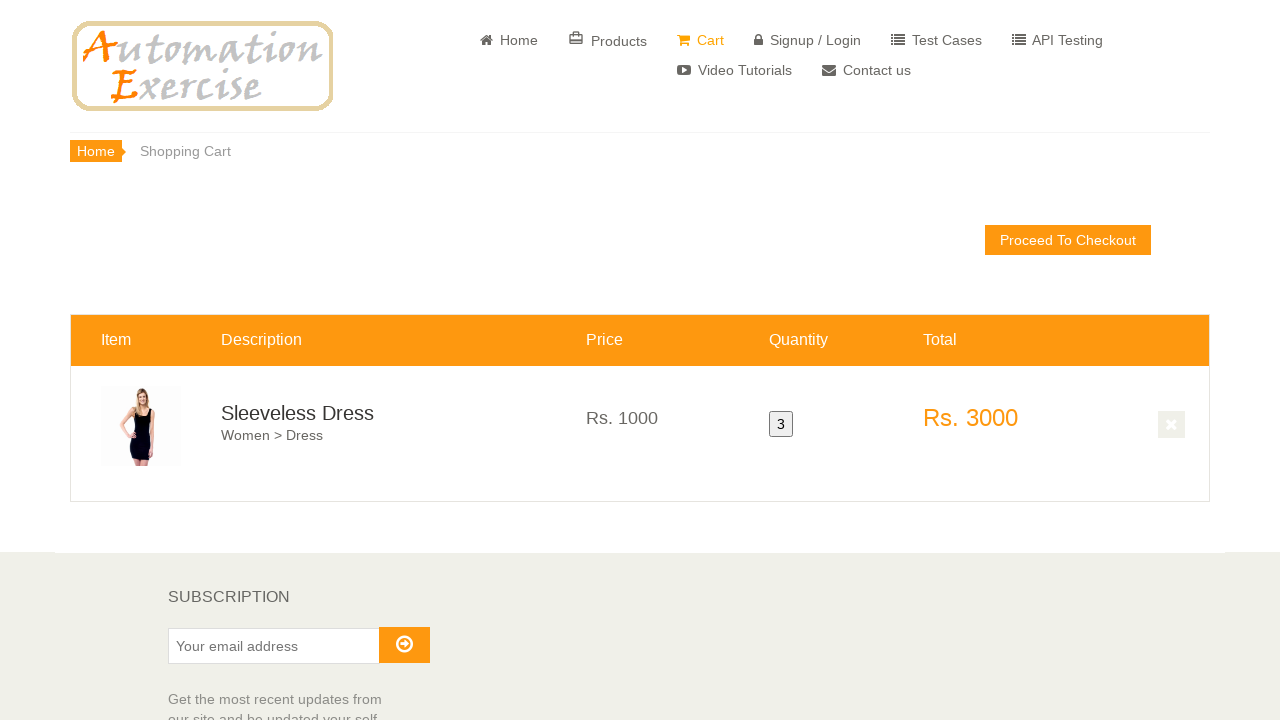

Extracted single price: 1000
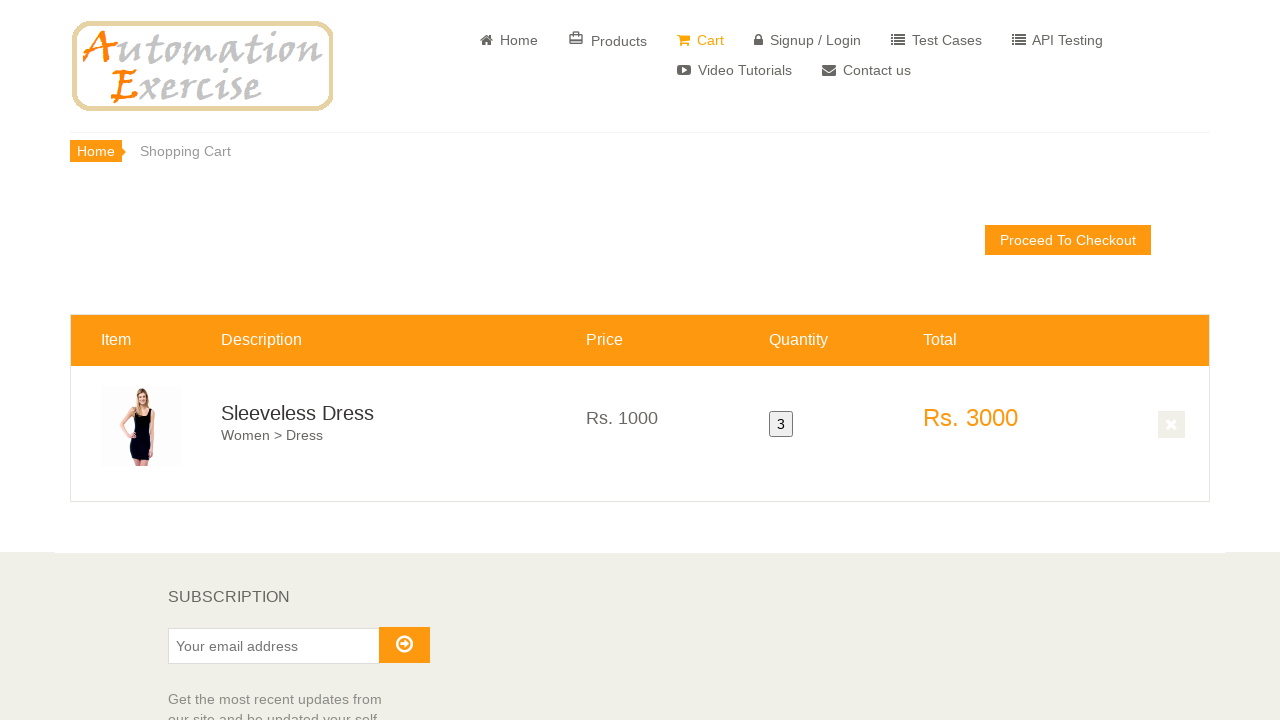

Retrieved quantity text: 3
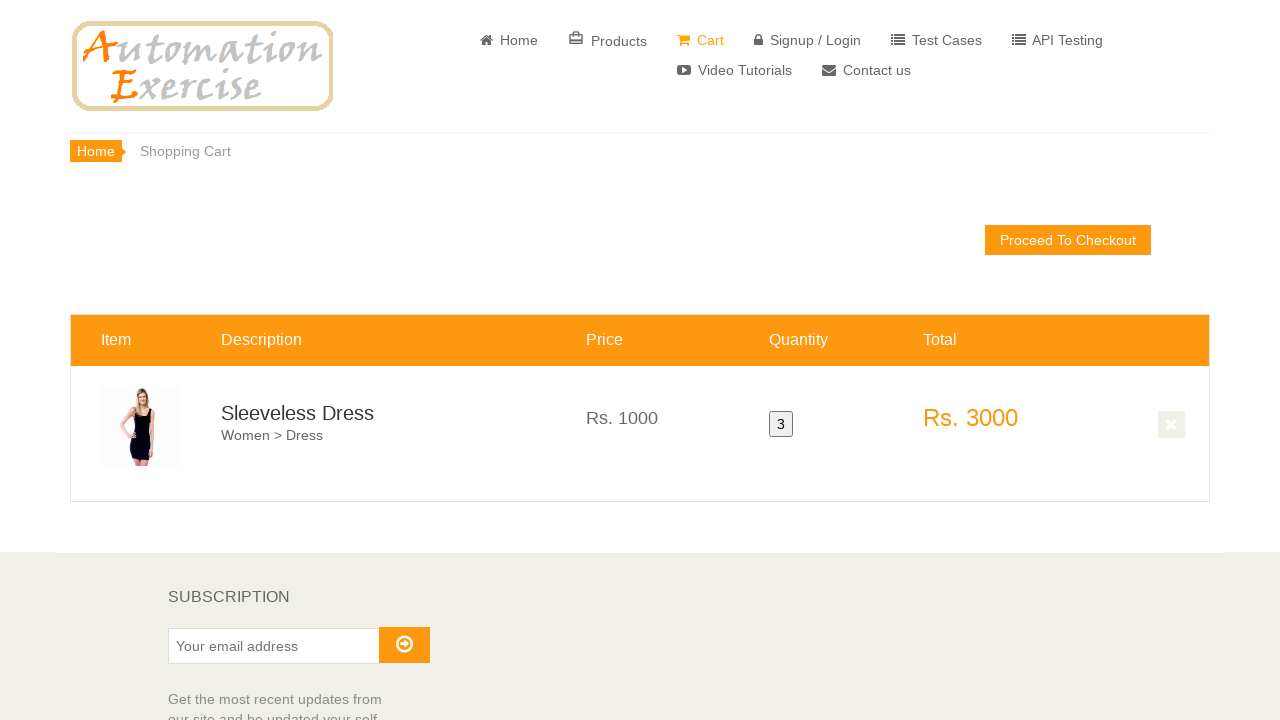

Extracted quantity: 3
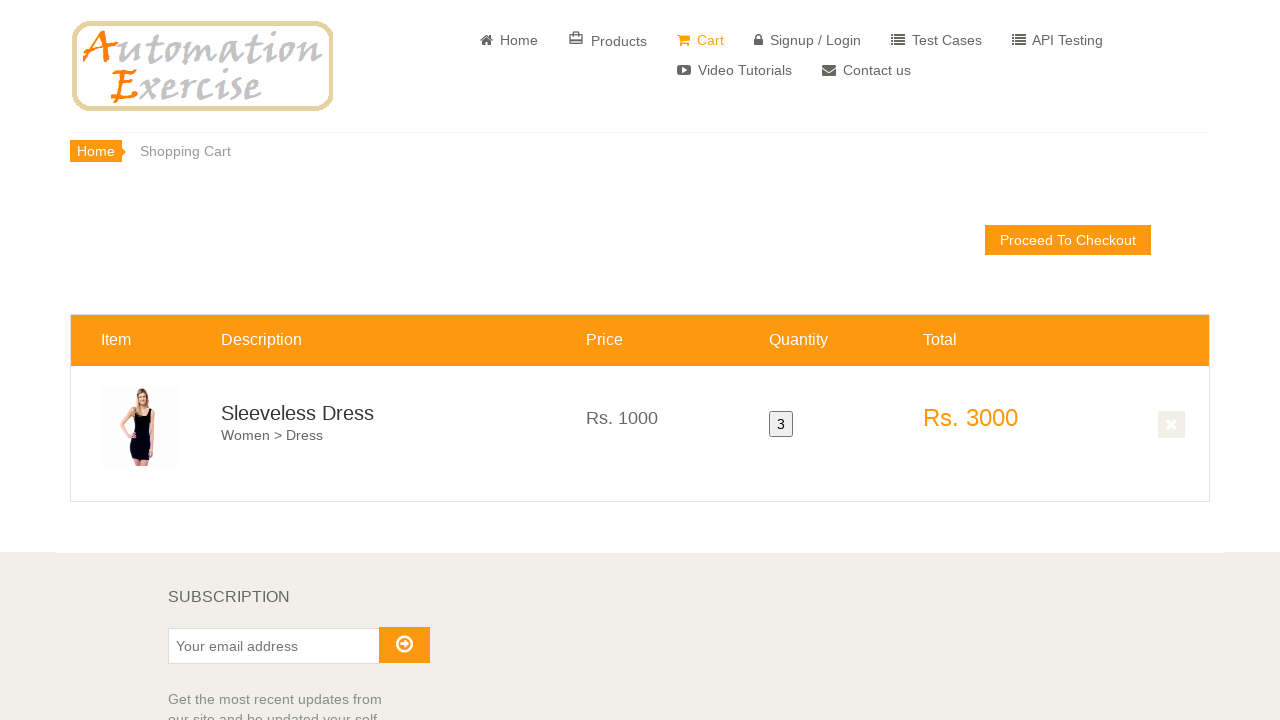

Retrieved total price text: Rs. 3000
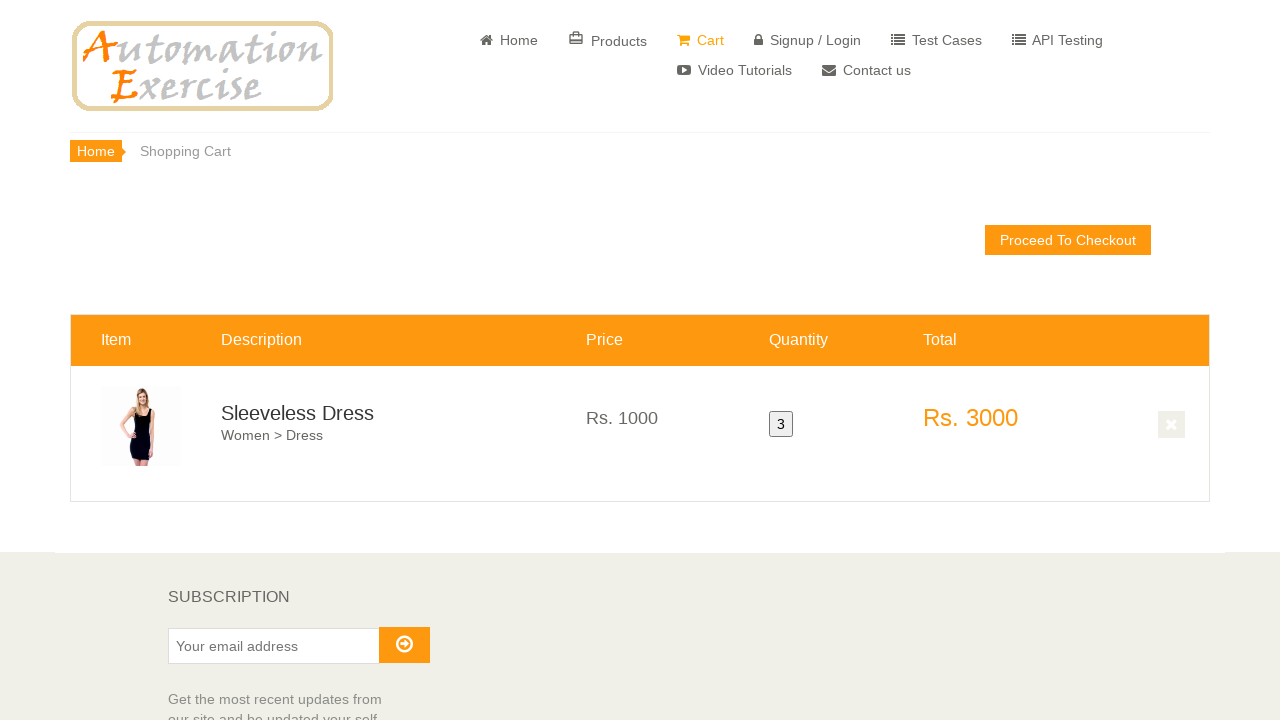

Extracted total price: 3000
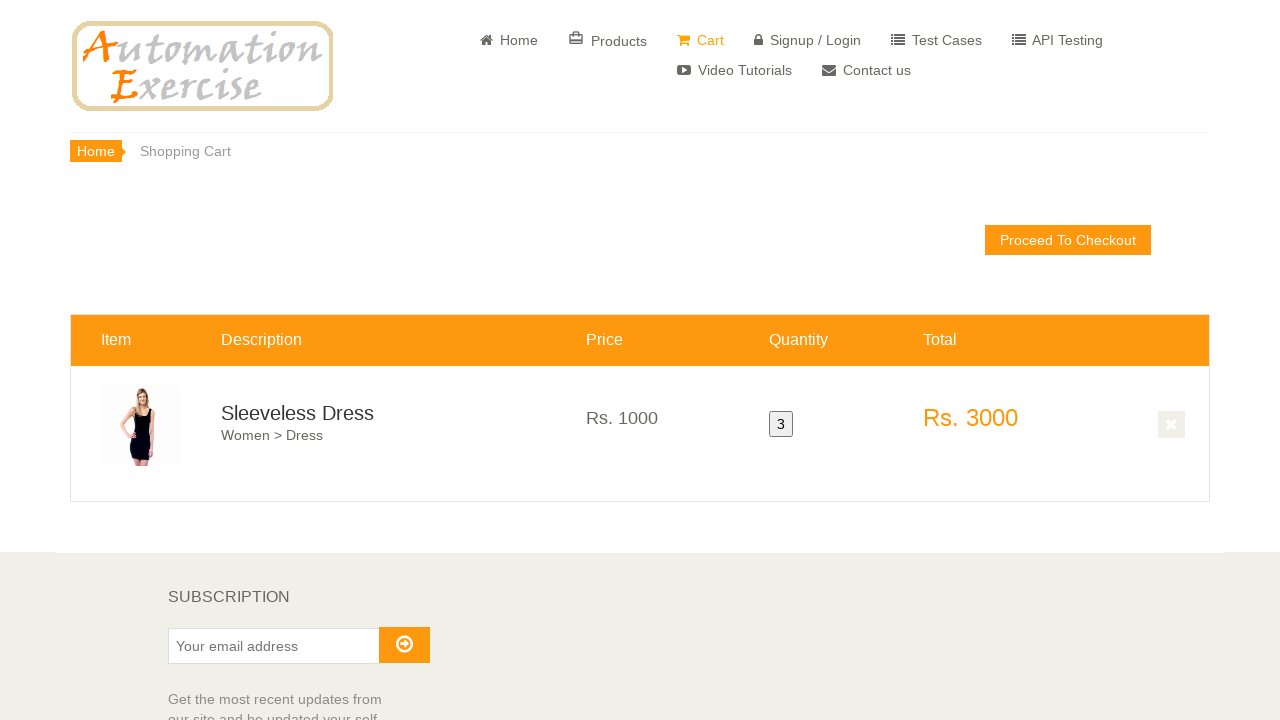

Assertion passed: 3 * 1000 = 3000
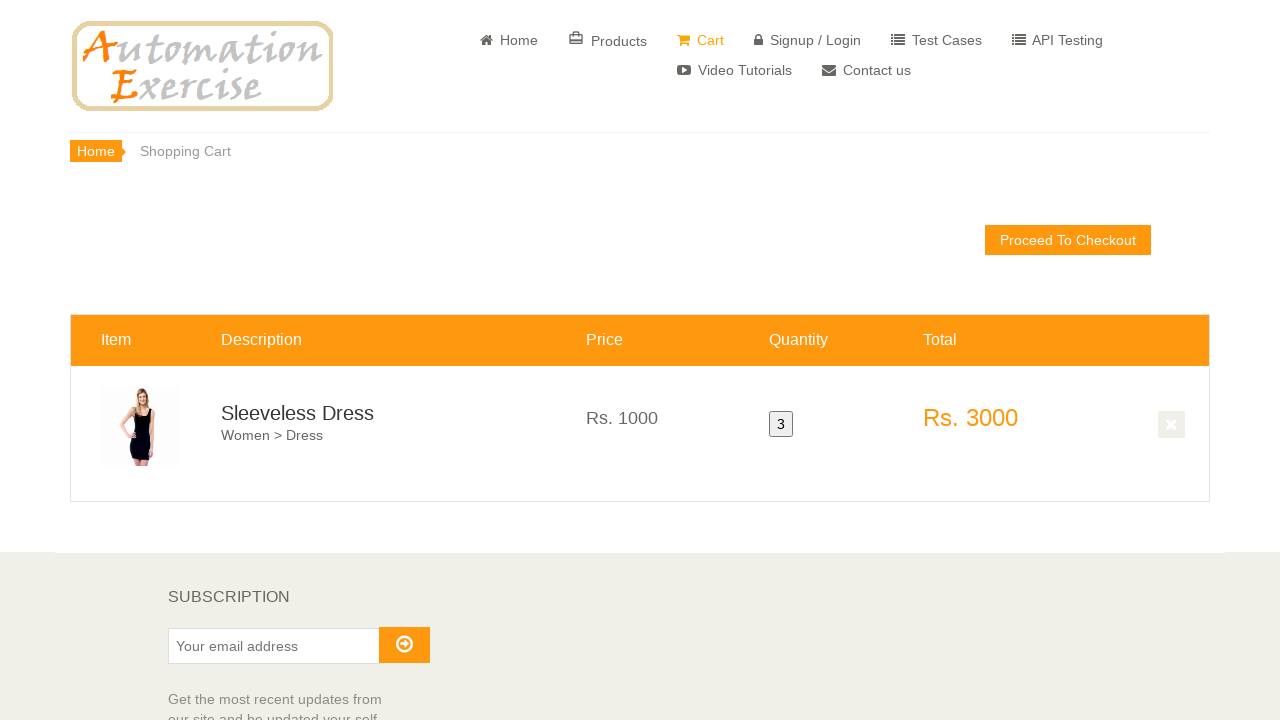

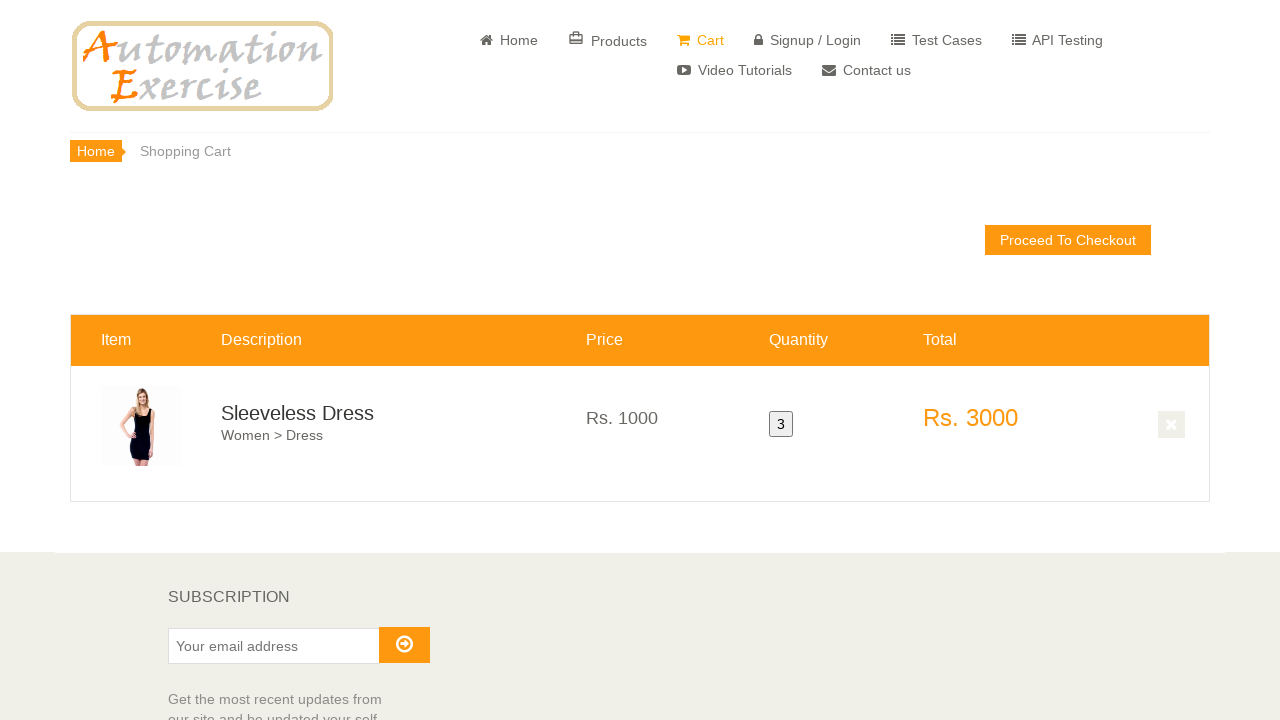